Tests YouTube search functionality by entering a search query and verifying the URL changes to show search results (skipped test)

Starting URL: https://www.youtube.com/

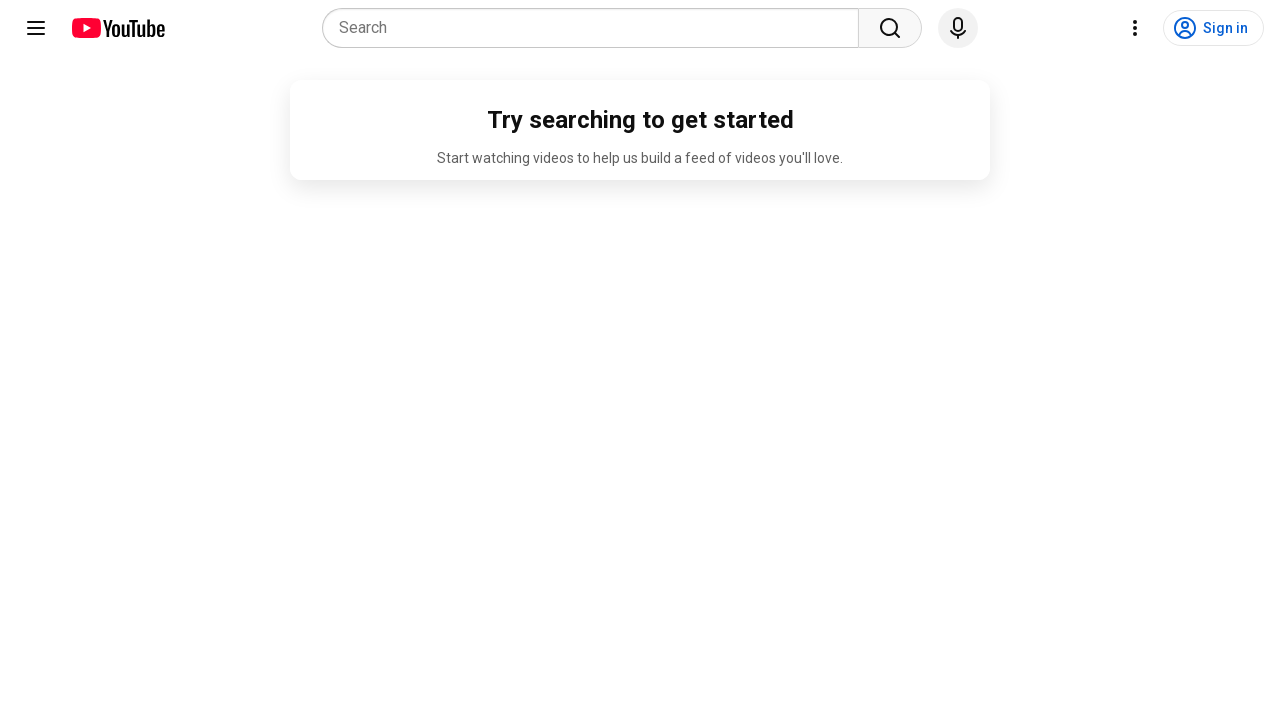

Filled search box with 'Playwright Automation Using TypeScript' on internal:attr=[placeholder="Search"s] >> nth=0
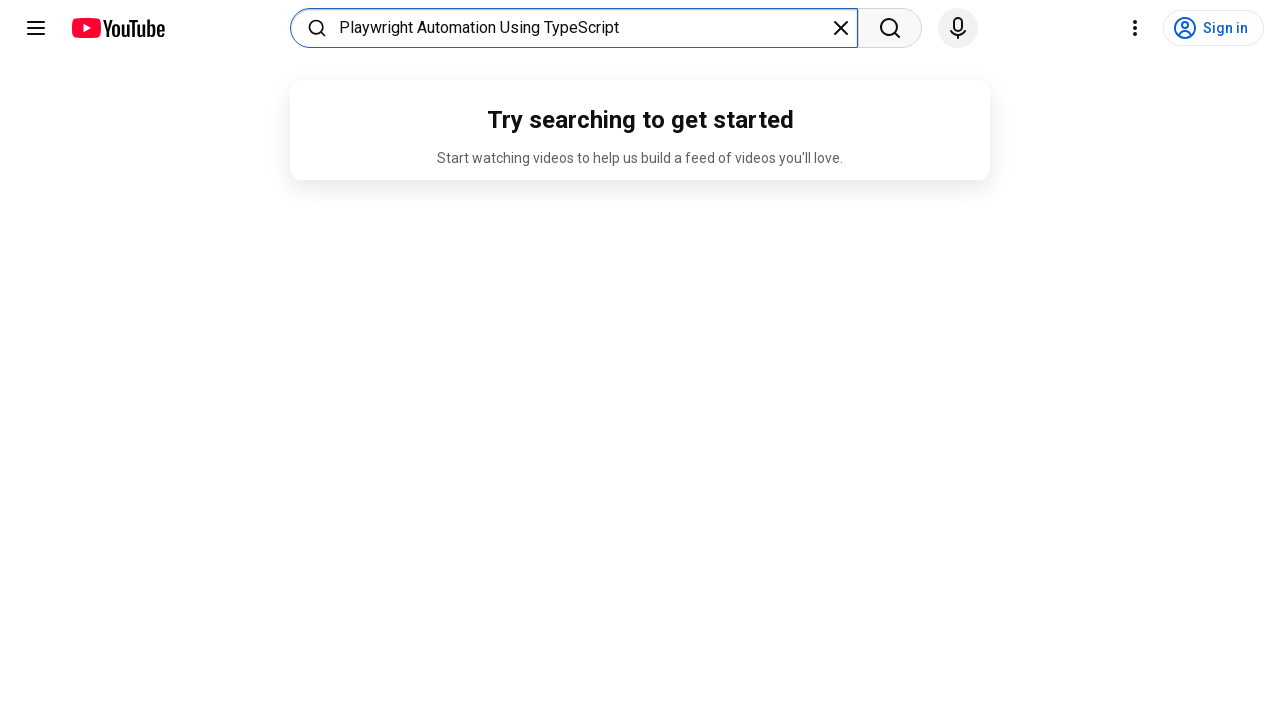

Pressed Enter to submit search query on internal:attr=[placeholder="Search"s] >> nth=0
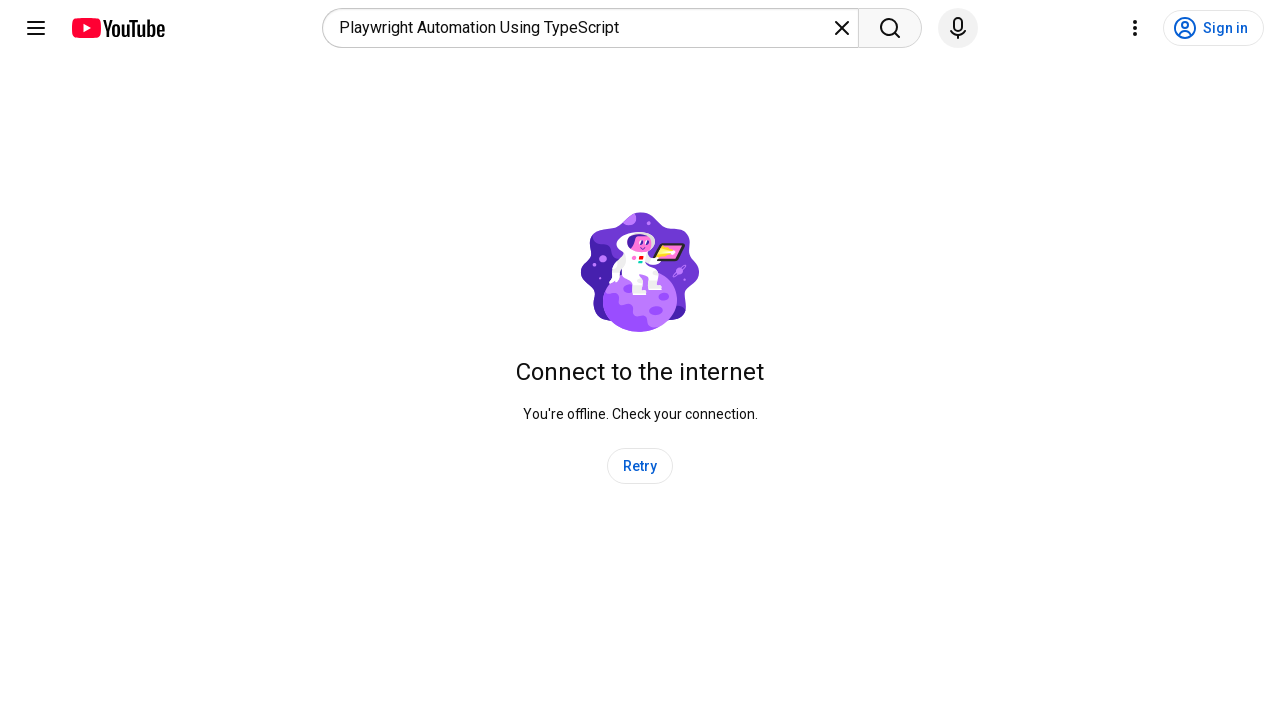

Verified URL changed to YouTube search results page with search query parameter
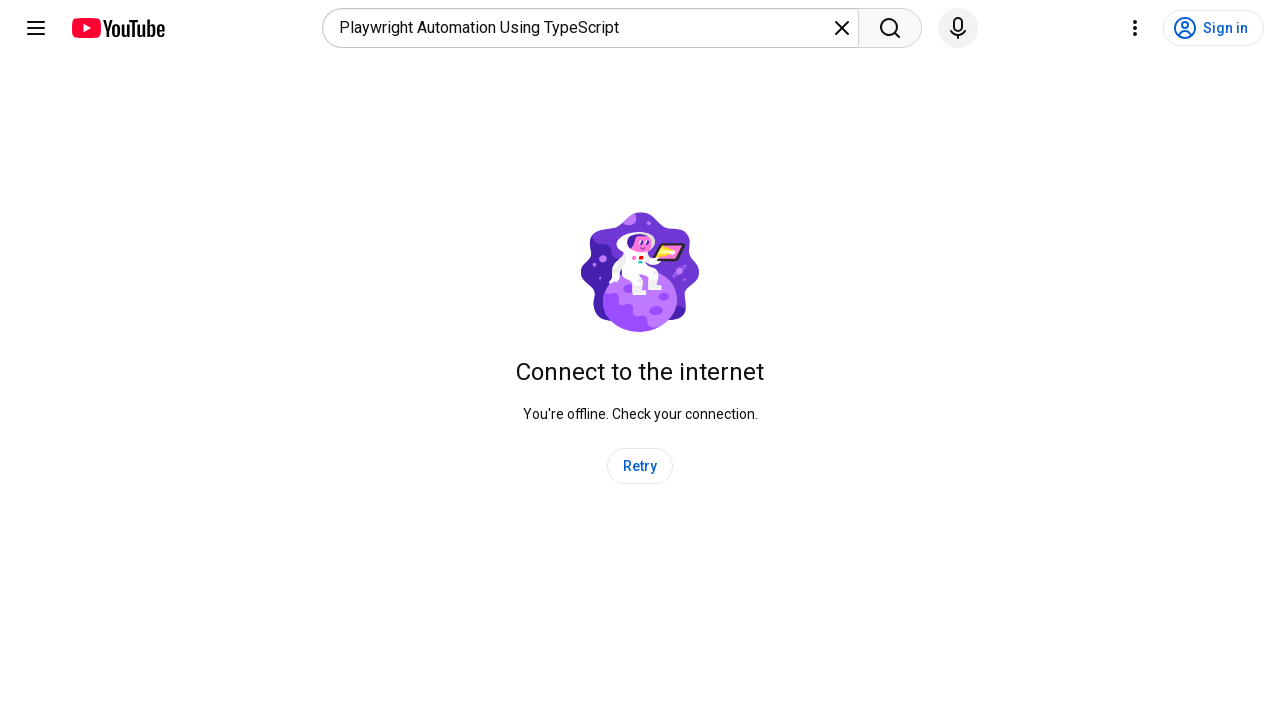

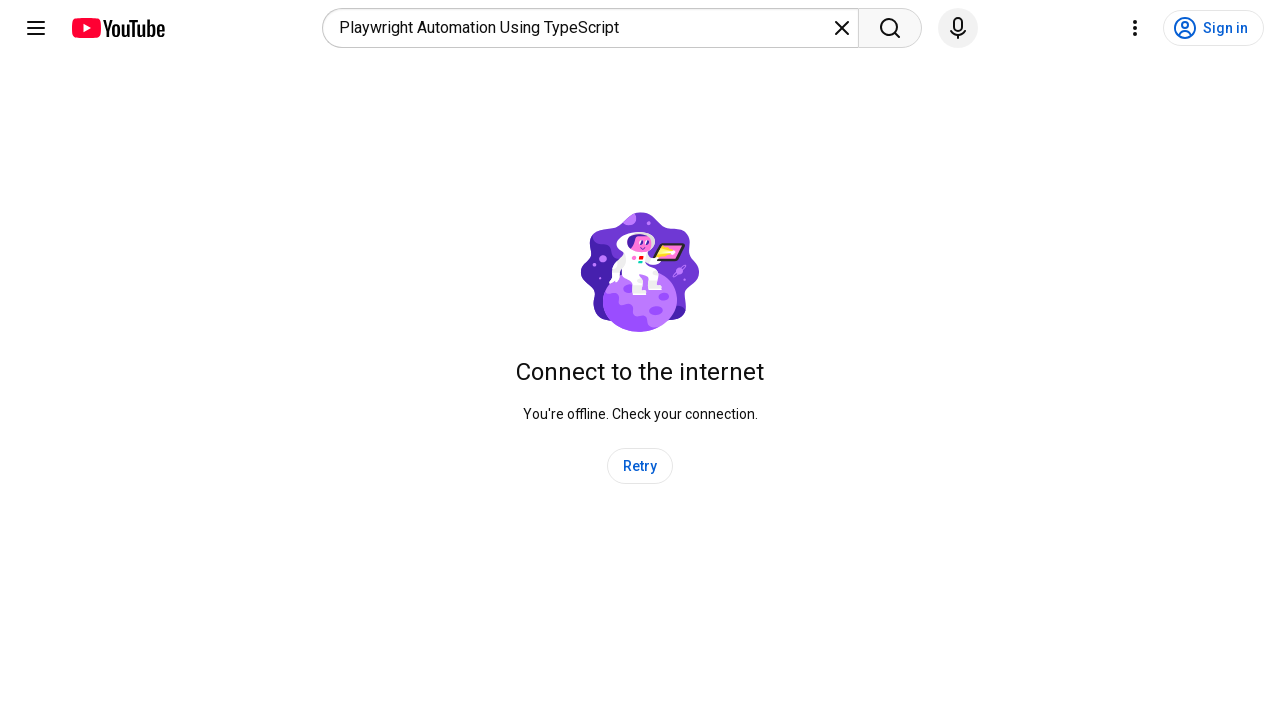